Tests a progress bar widget by waiting for it to complete and verifying the completion text

Starting URL: http://www.seleniumui.moderntester.pl/progressbar.php

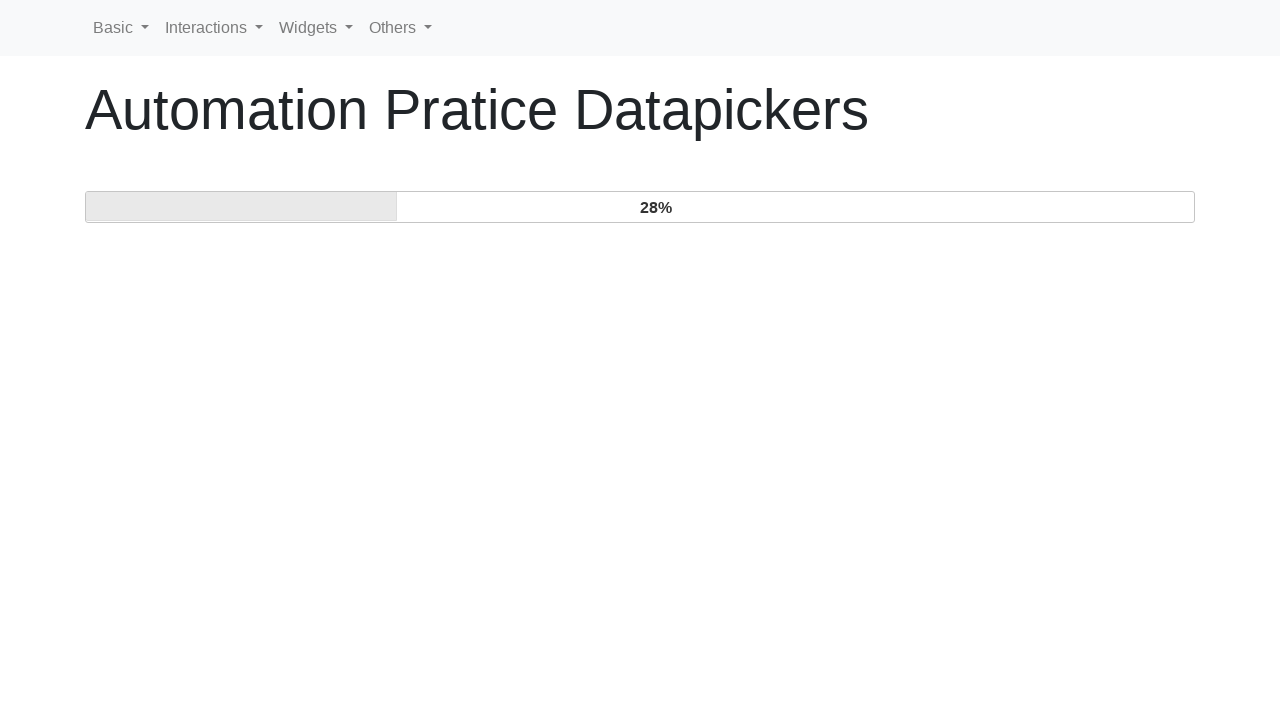

Waited for progress bar to complete with ui-progressbar-complete class
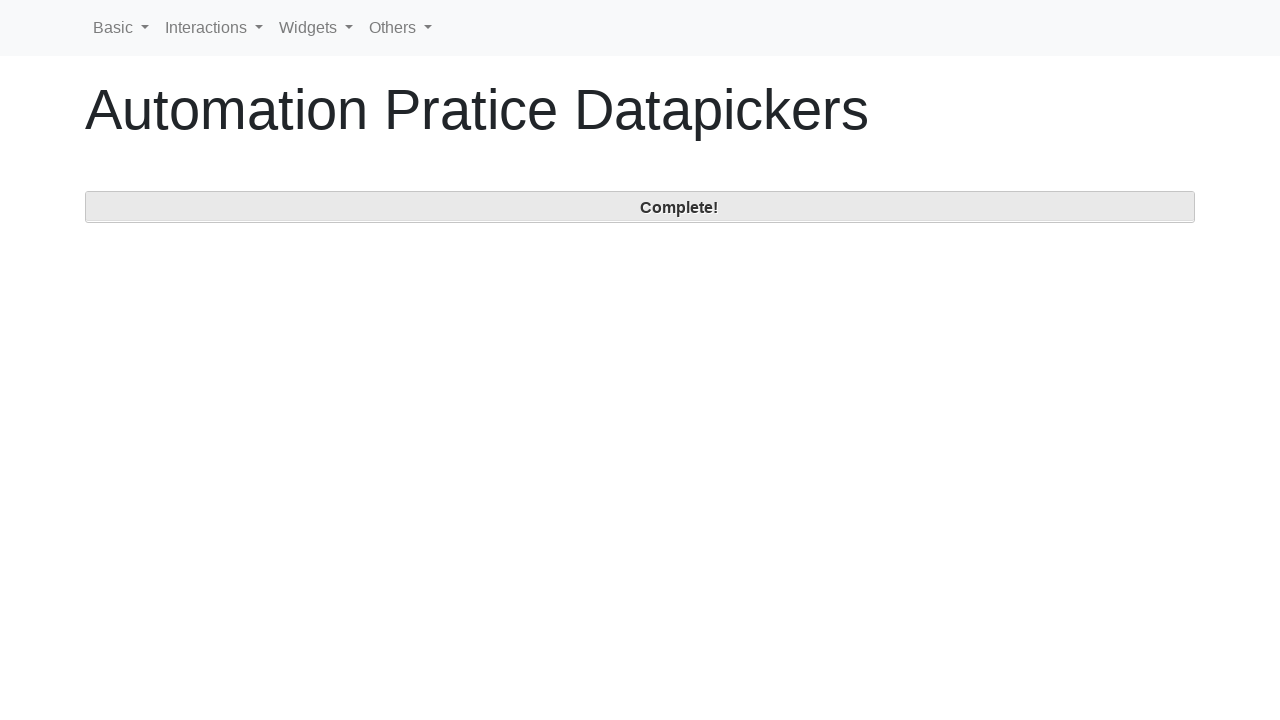

Retrieved progress bar completion text
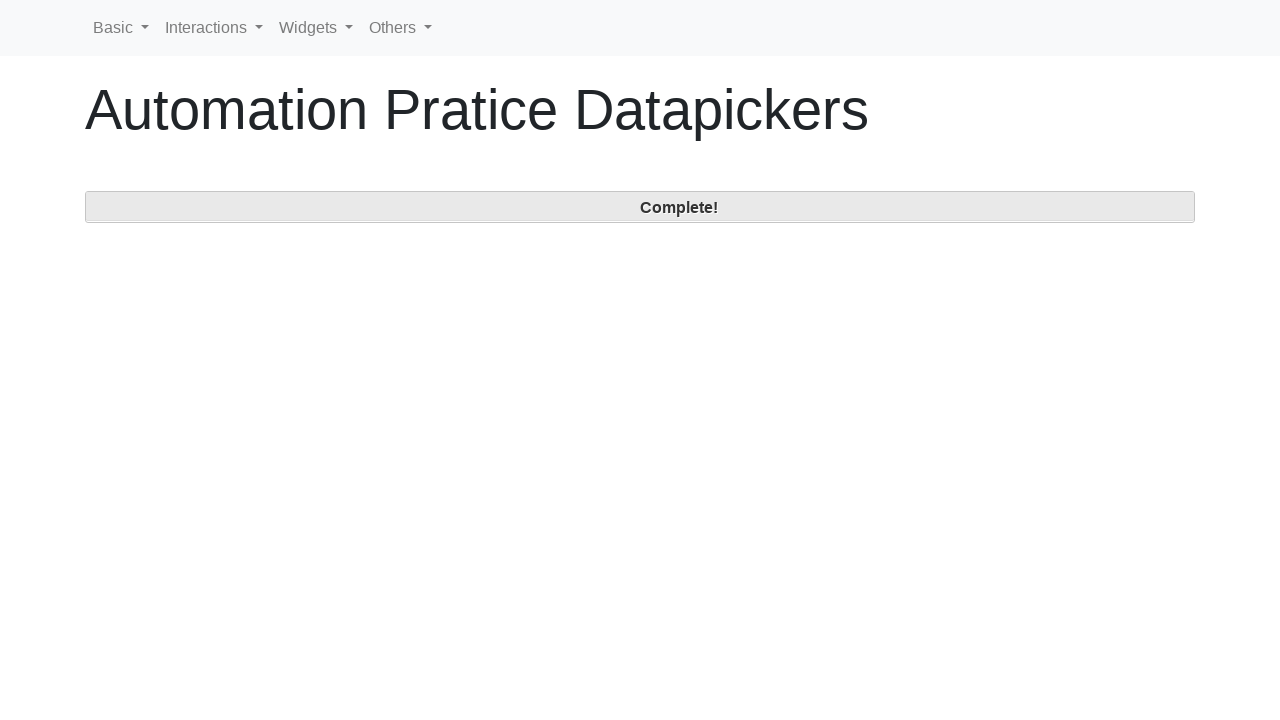

Verified progress bar completion text is 'Complete!'
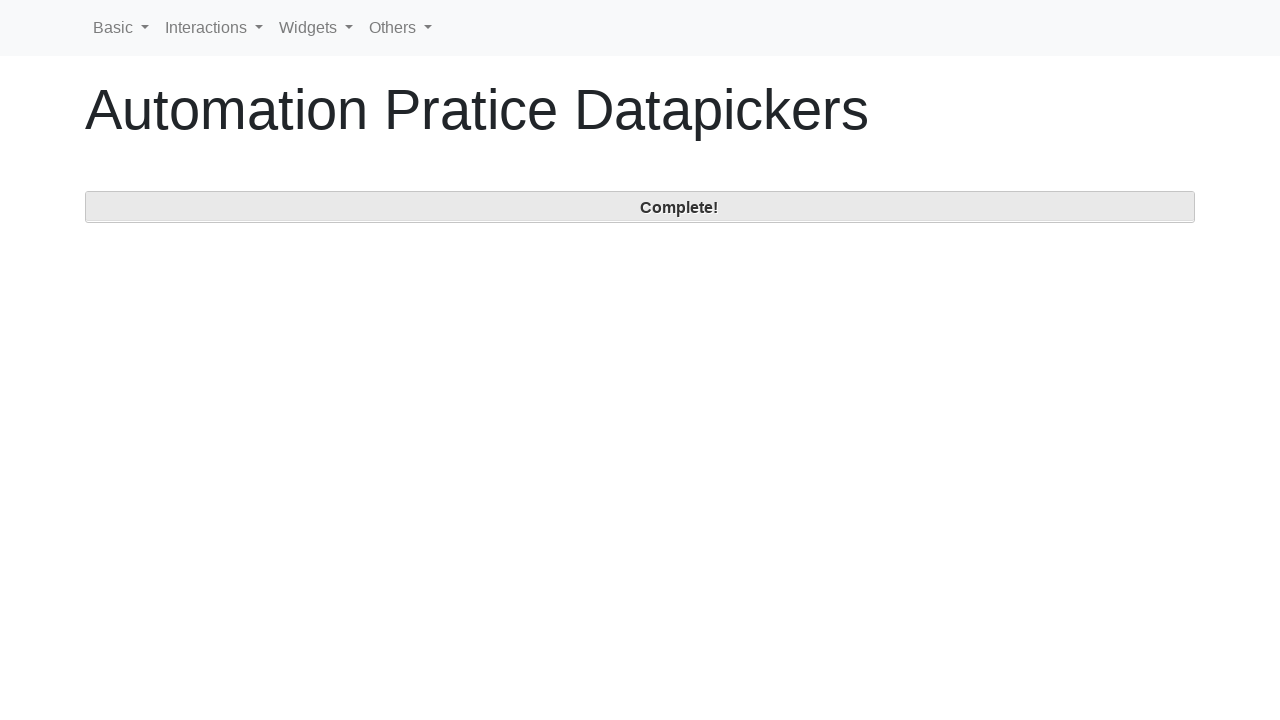

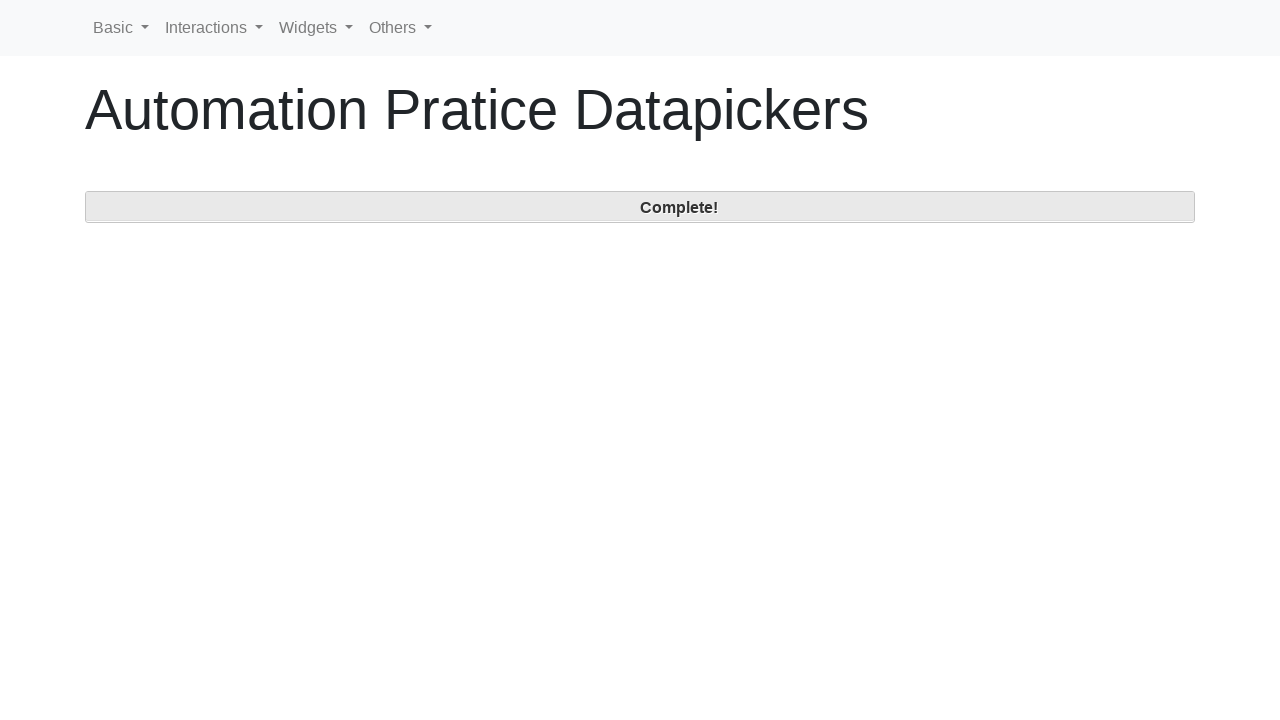